Navigates to Hacker News, verifies that posts are loaded on the page, and clicks the "More" link to navigate to the next page of posts.

Starting URL: https://news.ycombinator.com/

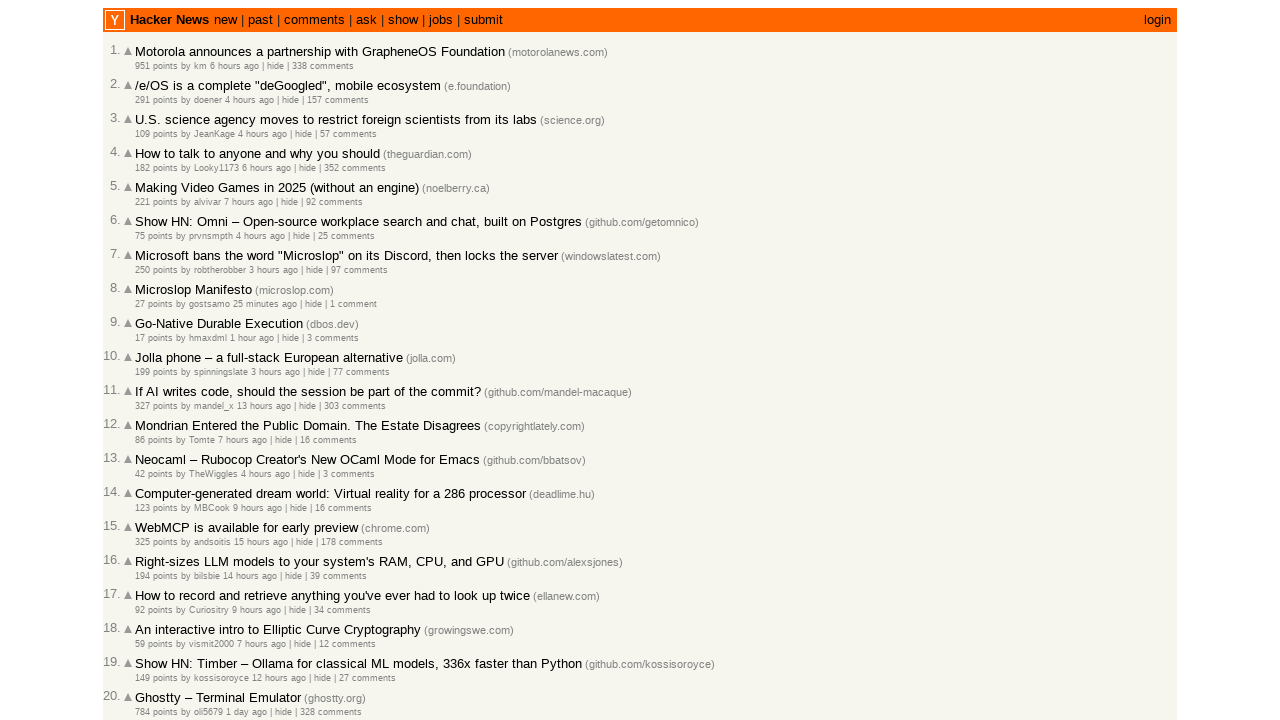

Waited for post elements to load on Hacker News homepage
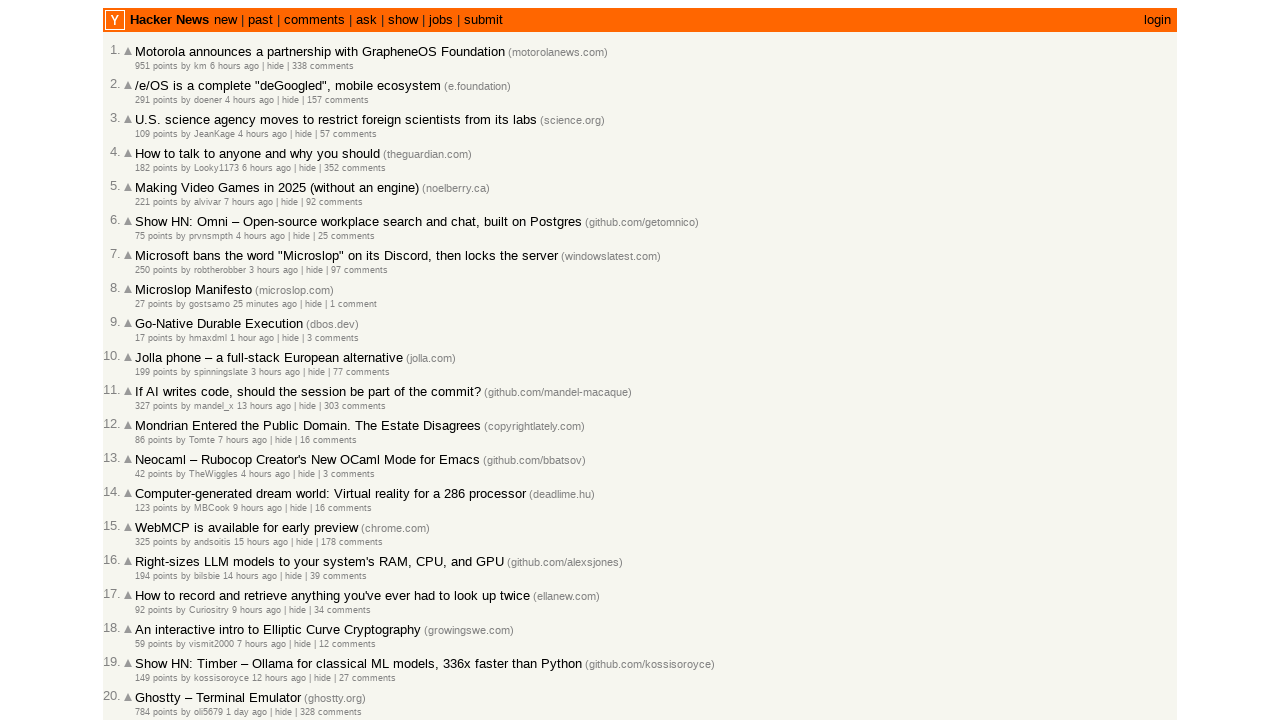

Verified post title links are present
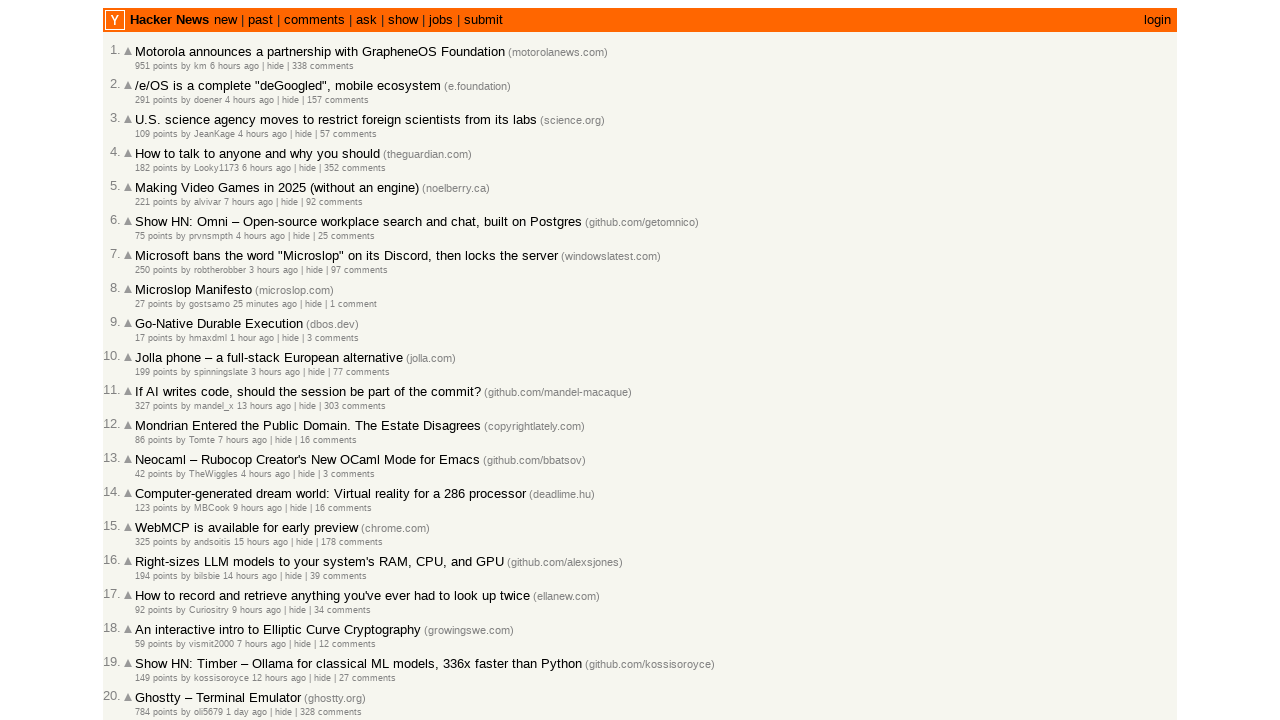

Verified post rank elements are present
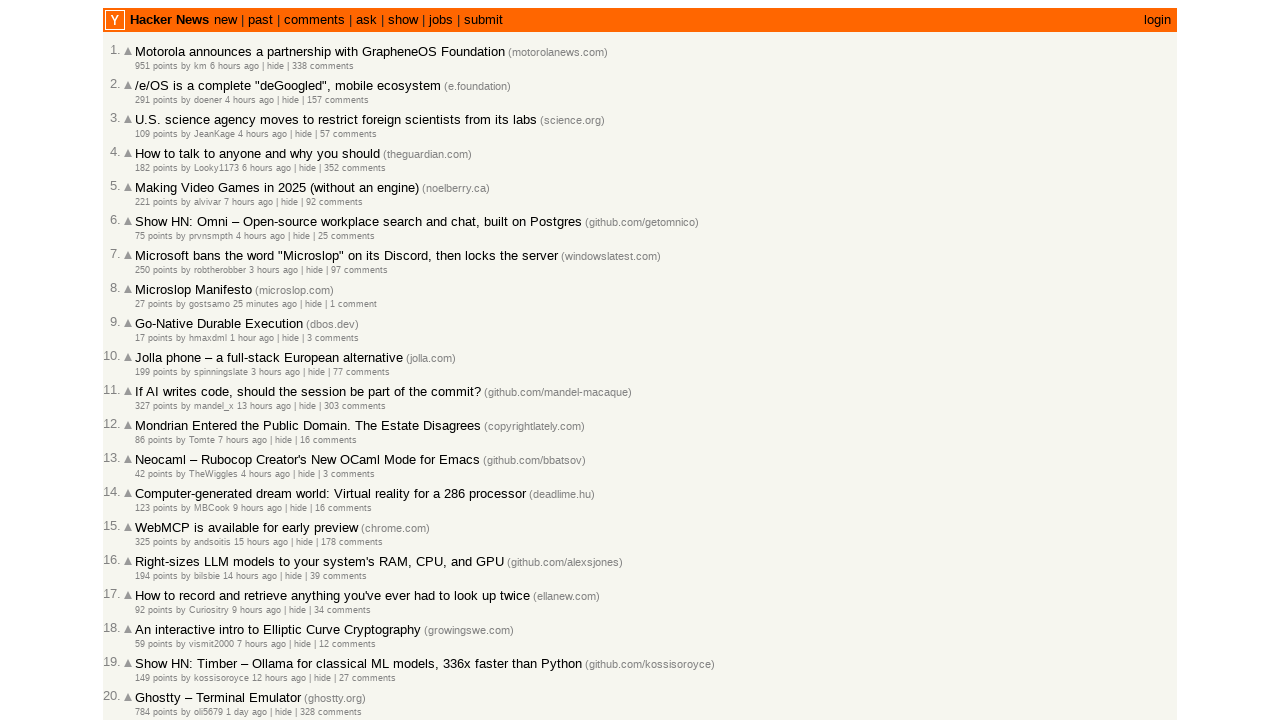

Clicked the 'More' link to navigate to next page of posts at (149, 616) on .morelink
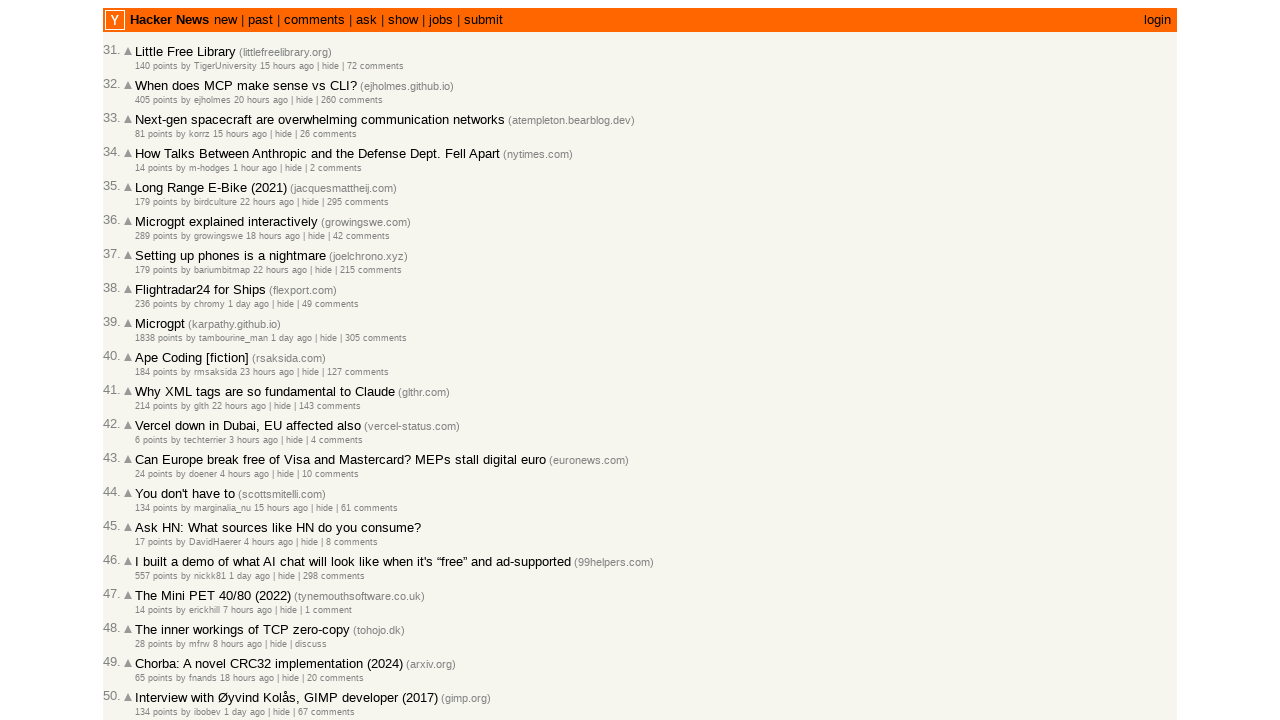

Waited for posts to load on the next page
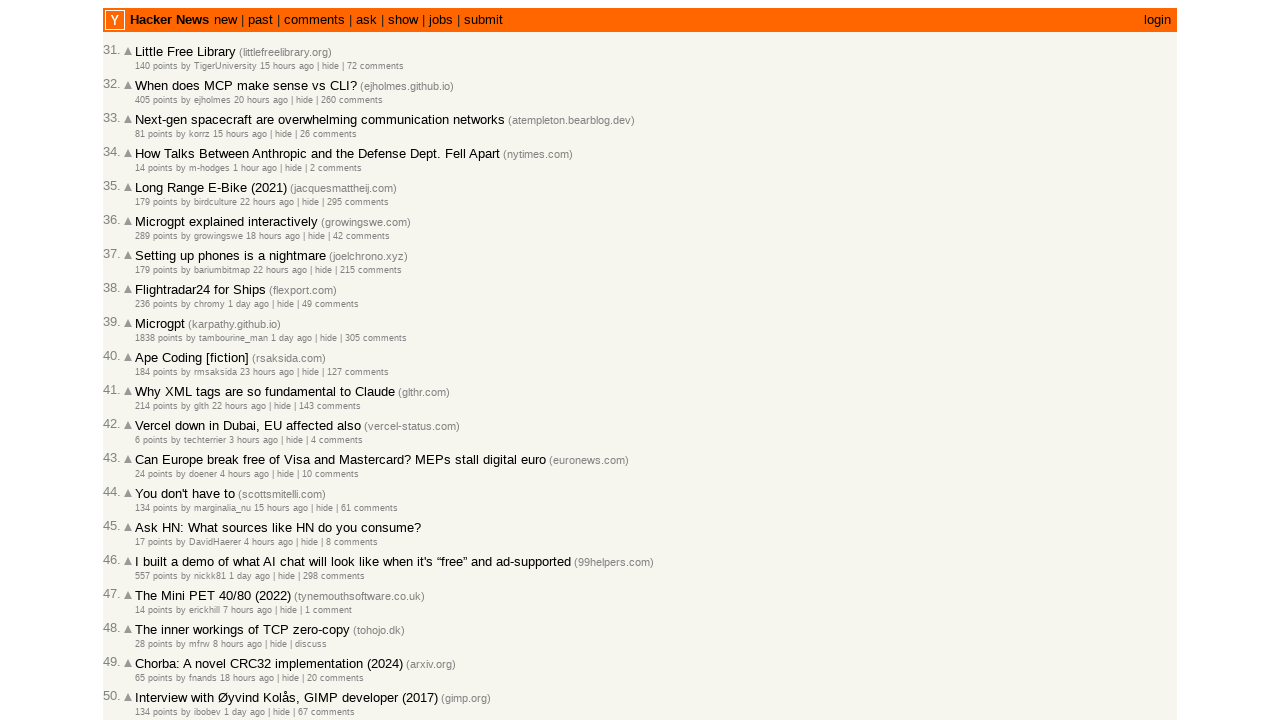

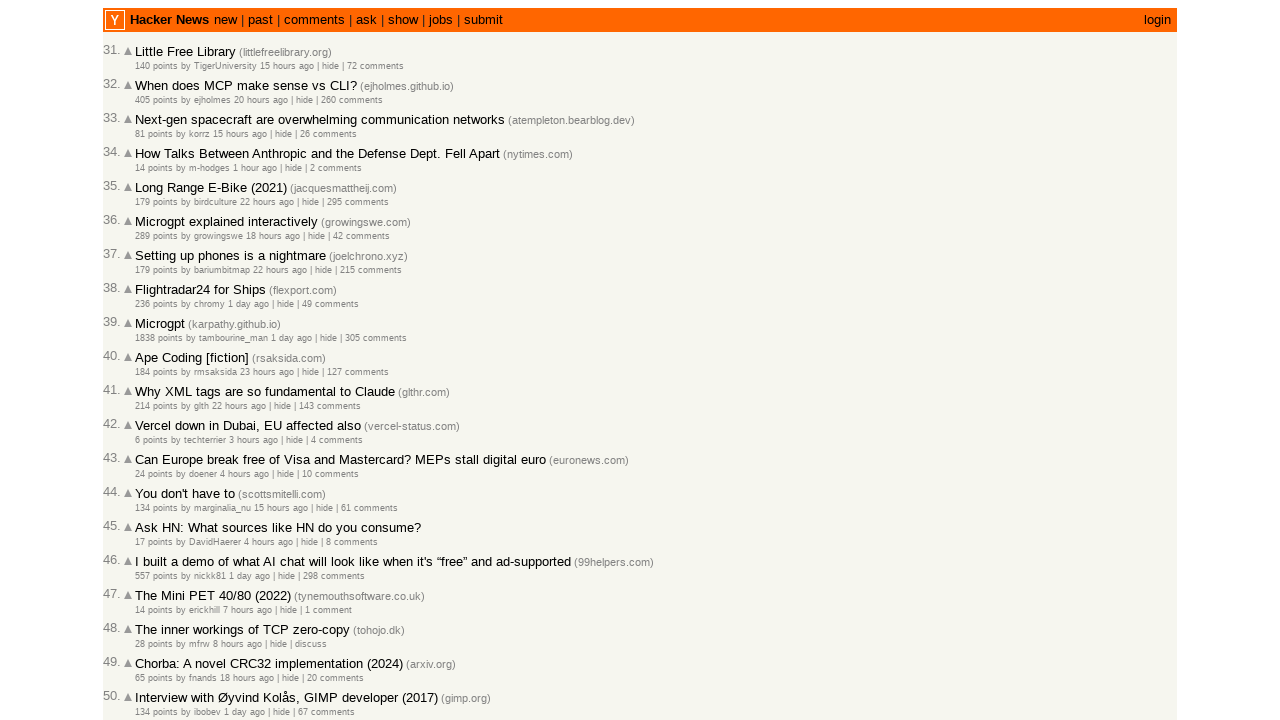